Tests geolocation functionality by setting a mock location (Mount Everest coordinates), then clicking a button to retrieve and display the coordinates on the page.

Starting URL: https://bonigarcia.dev/selenium-webdriver-java/geolocation.html

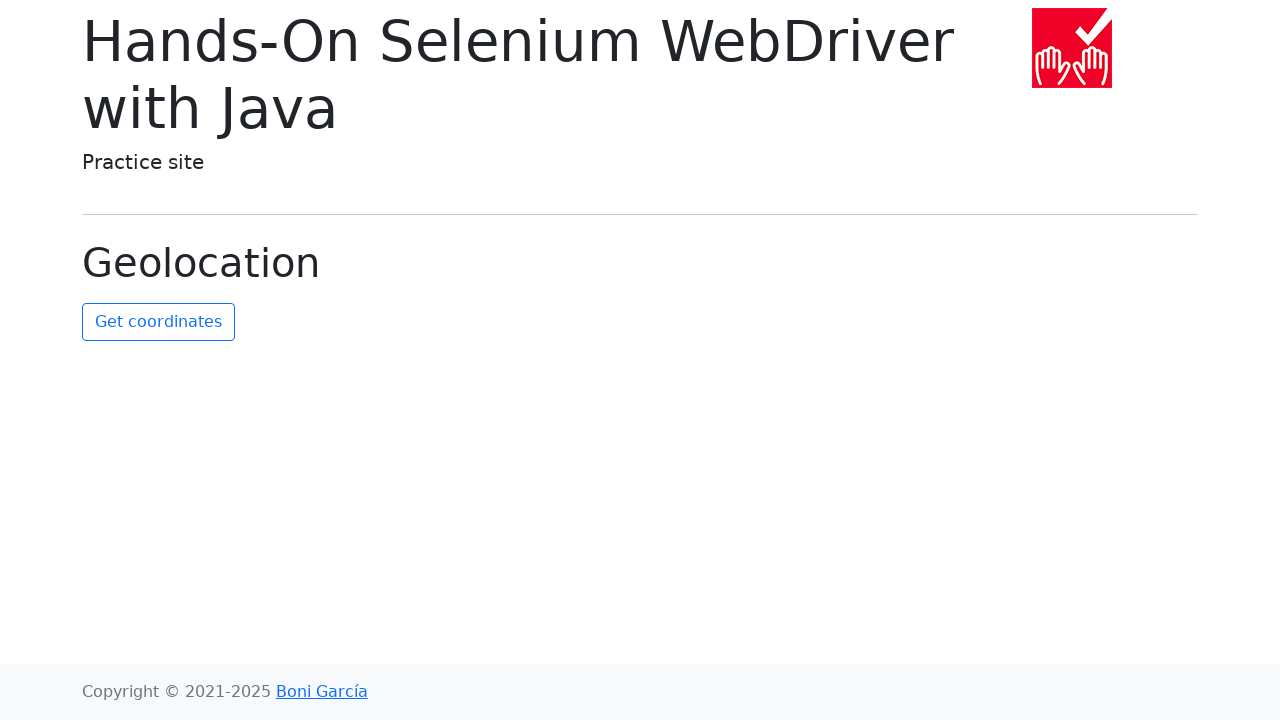

Granted geolocation permission to the context
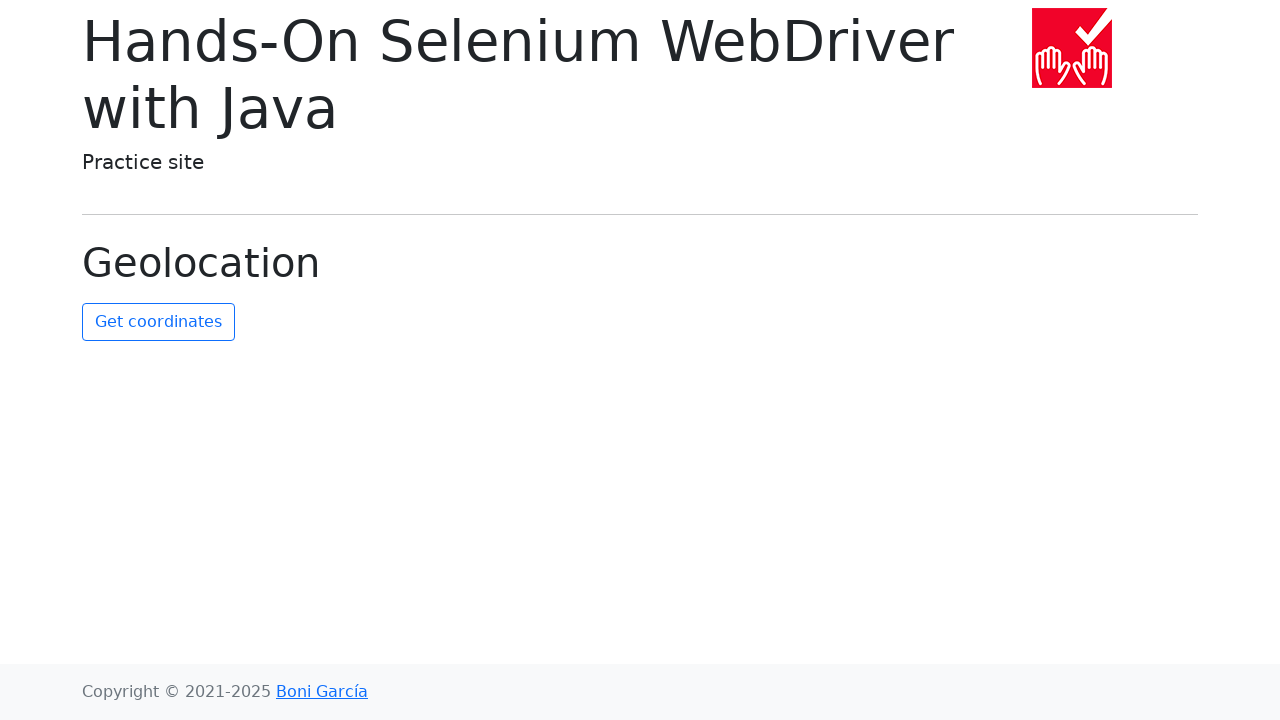

Set mock geolocation to Mount Everest coordinates (27.5916, 86.5640)
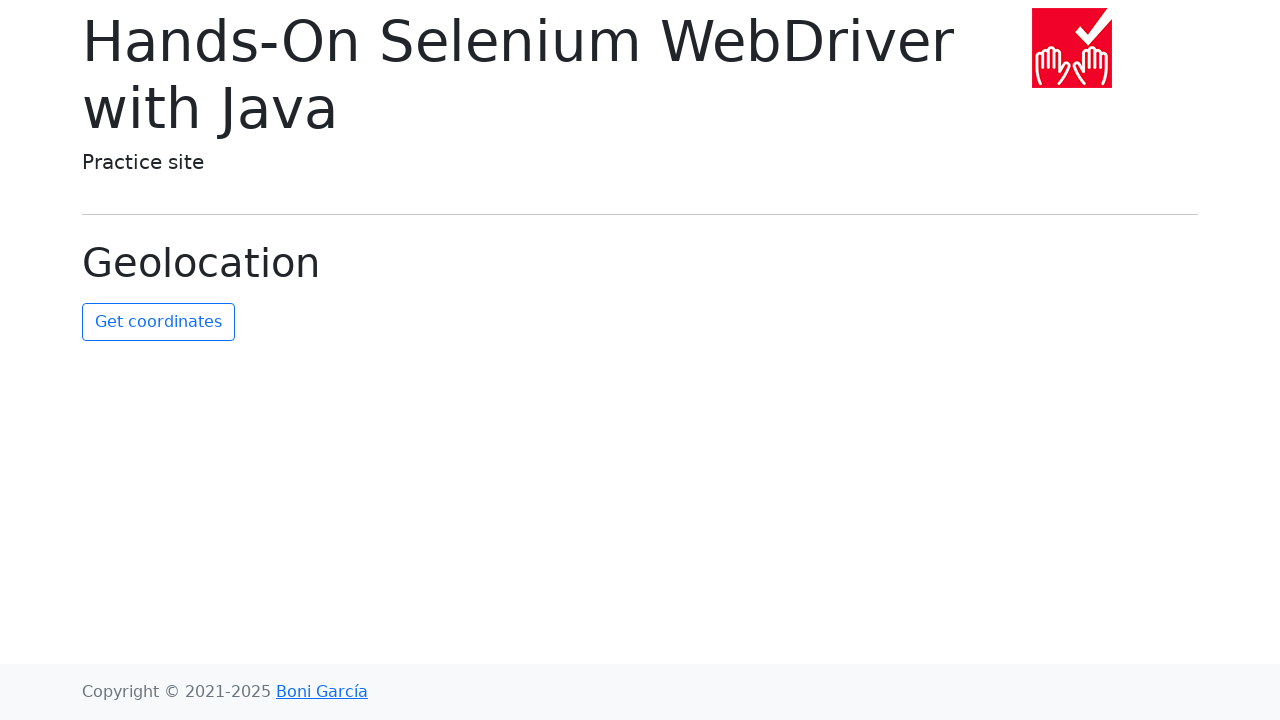

Reloaded the page to apply geolocation settings
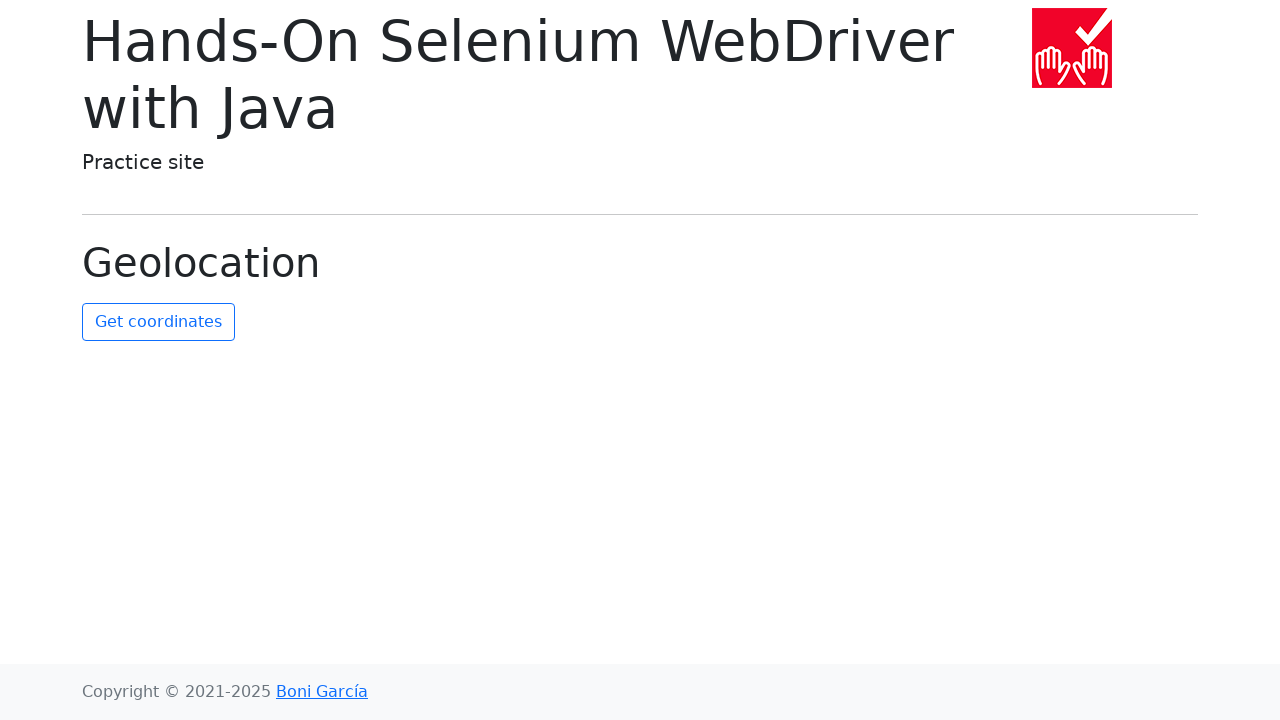

Clicked the 'Get Coordinates' button at (158, 322) on #get-coordinates
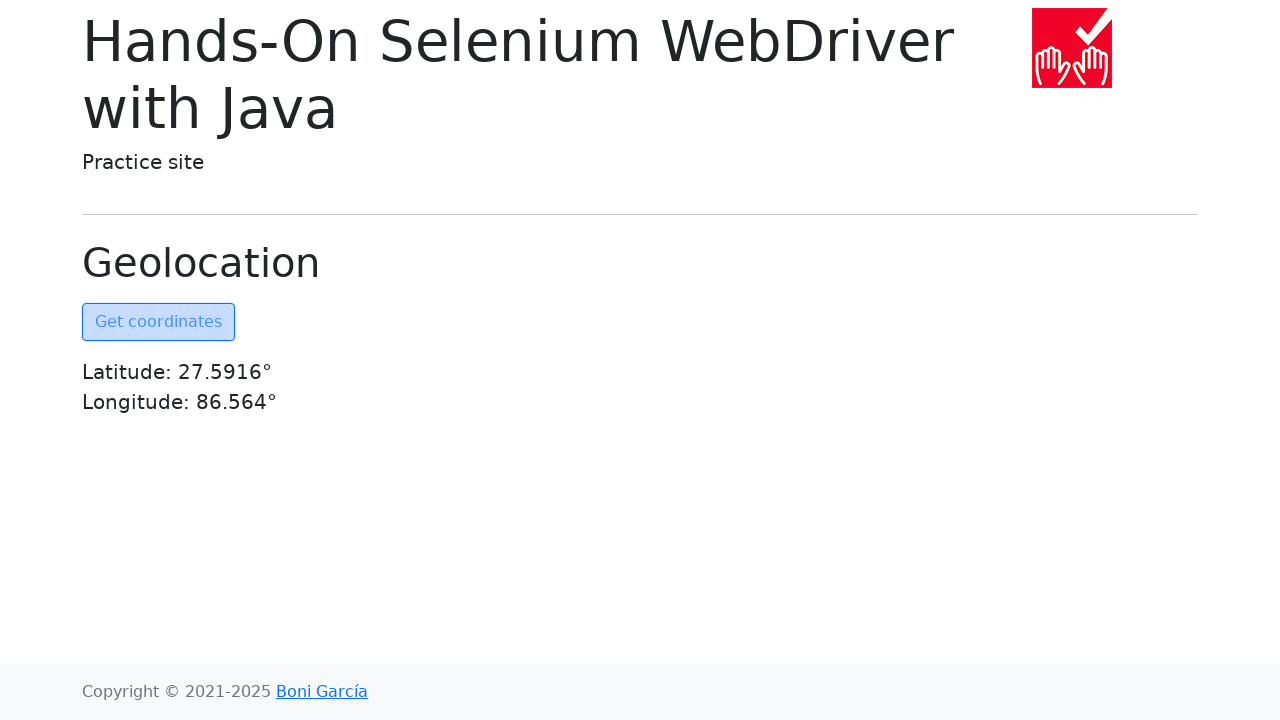

Coordinates element became visible on the page
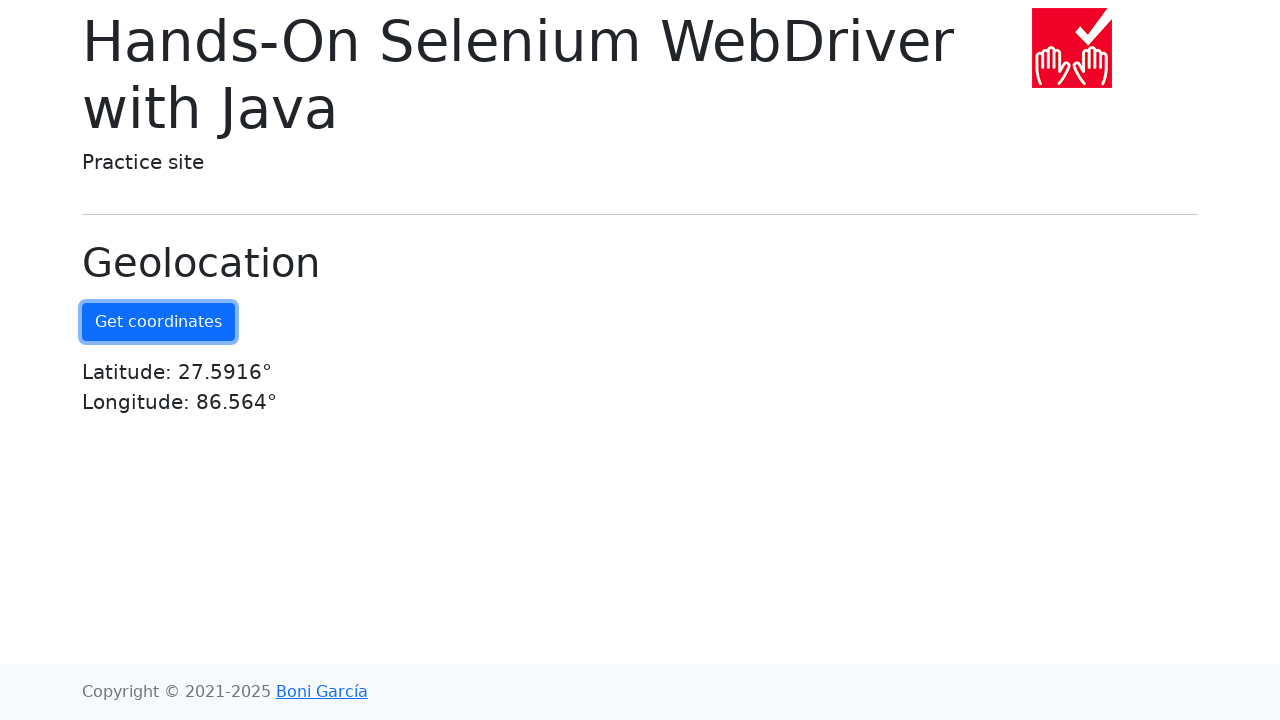

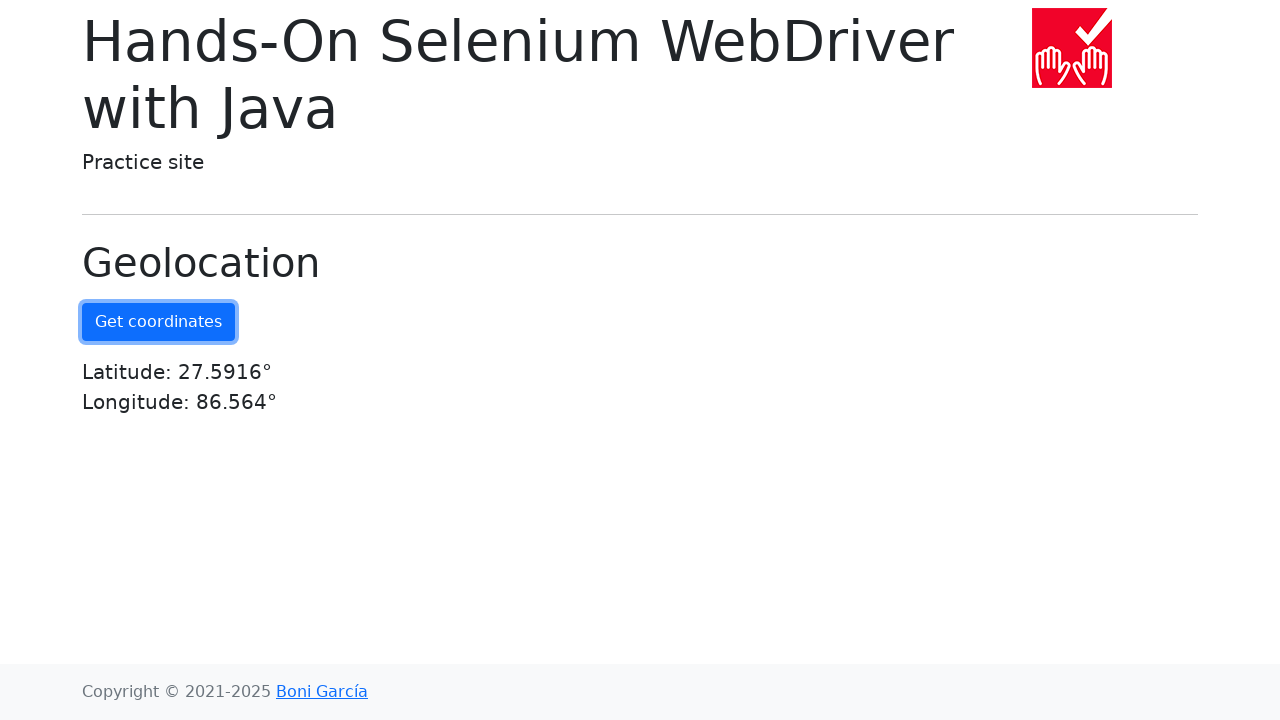